Tests that the toggle all checkbox updates state when individual items are completed or cleared

Starting URL: https://demo.playwright.dev/todomvc

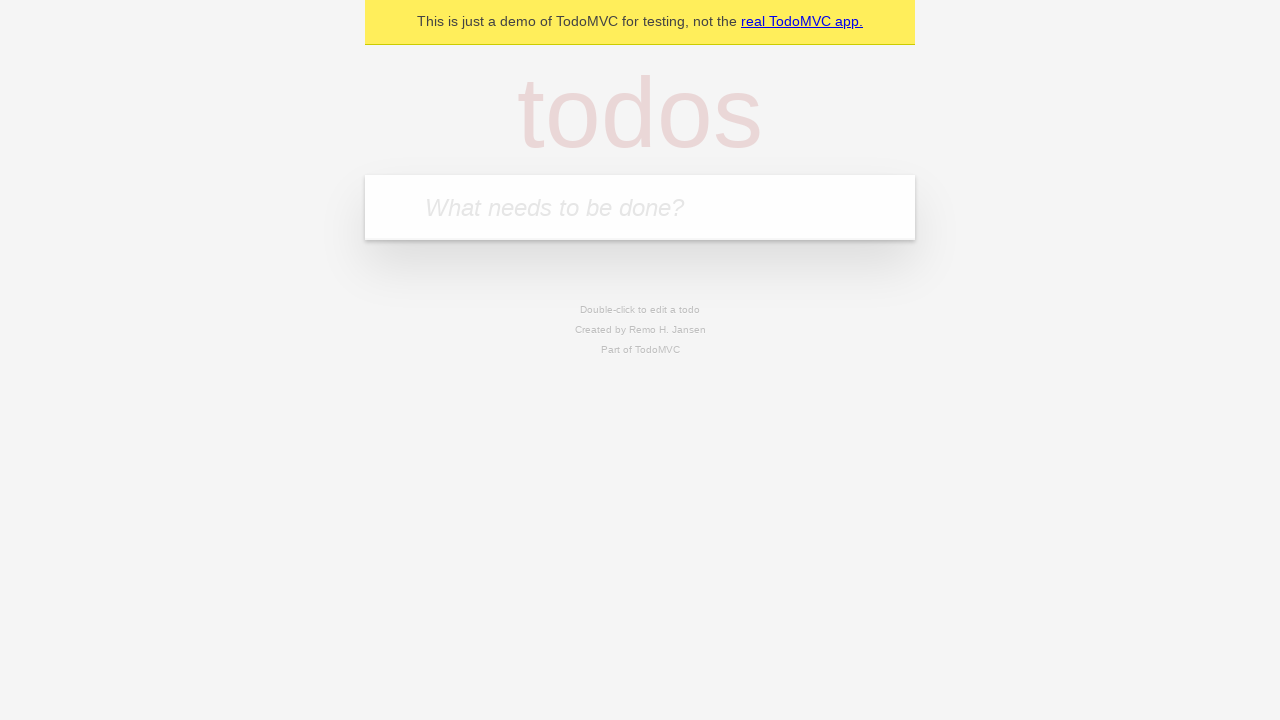

Filled input field with 'buy some cheese' on internal:attr=[placeholder="What needs to be done?"i]
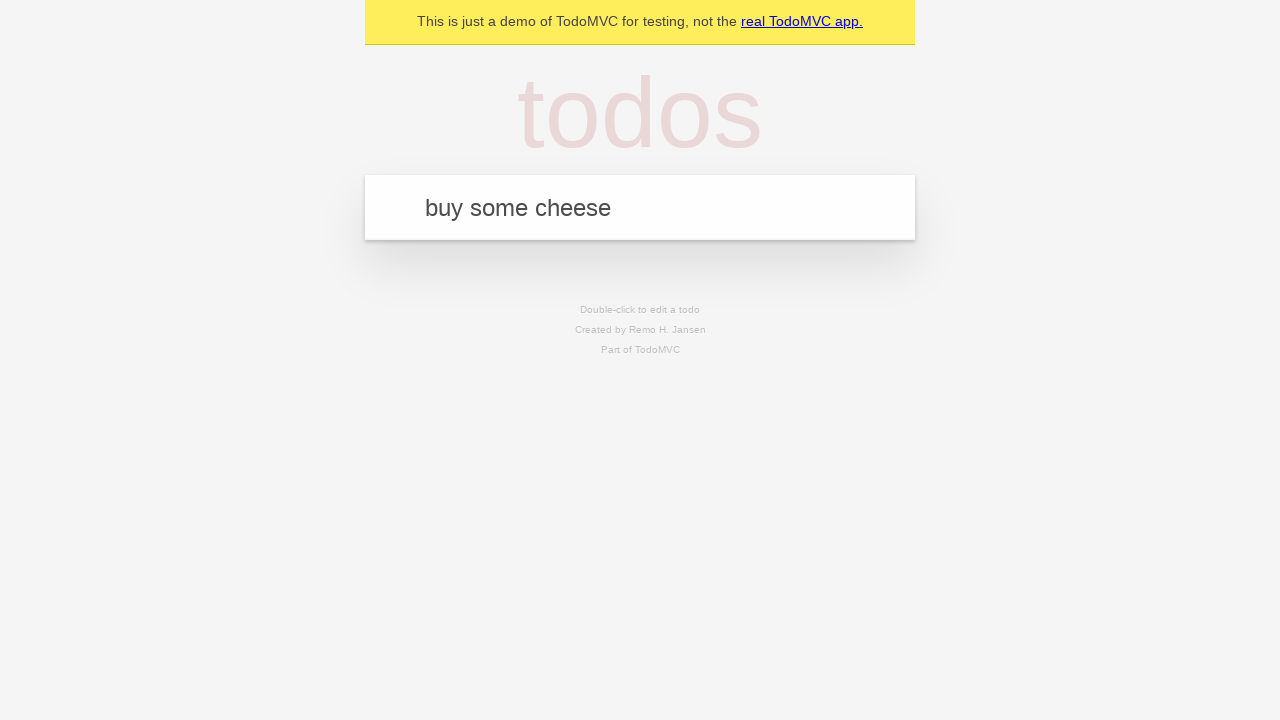

Pressed Enter to add first todo item on internal:attr=[placeholder="What needs to be done?"i]
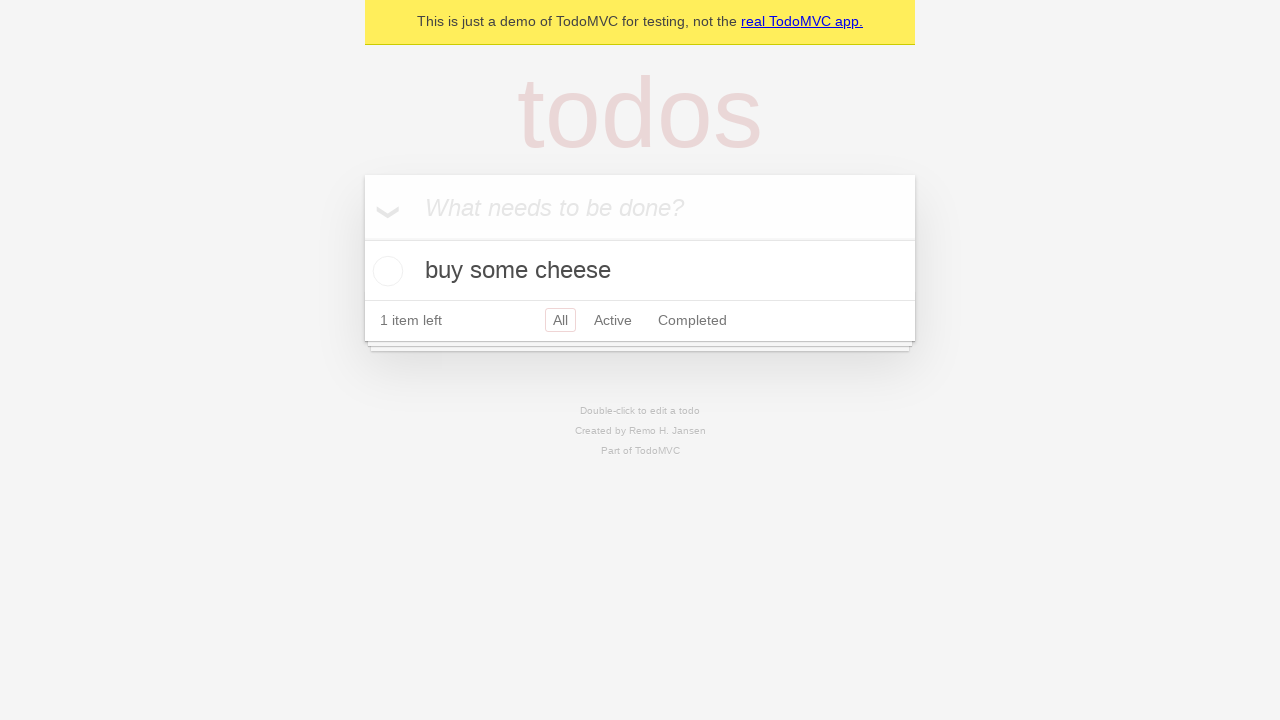

Filled input field with 'feed the cat' on internal:attr=[placeholder="What needs to be done?"i]
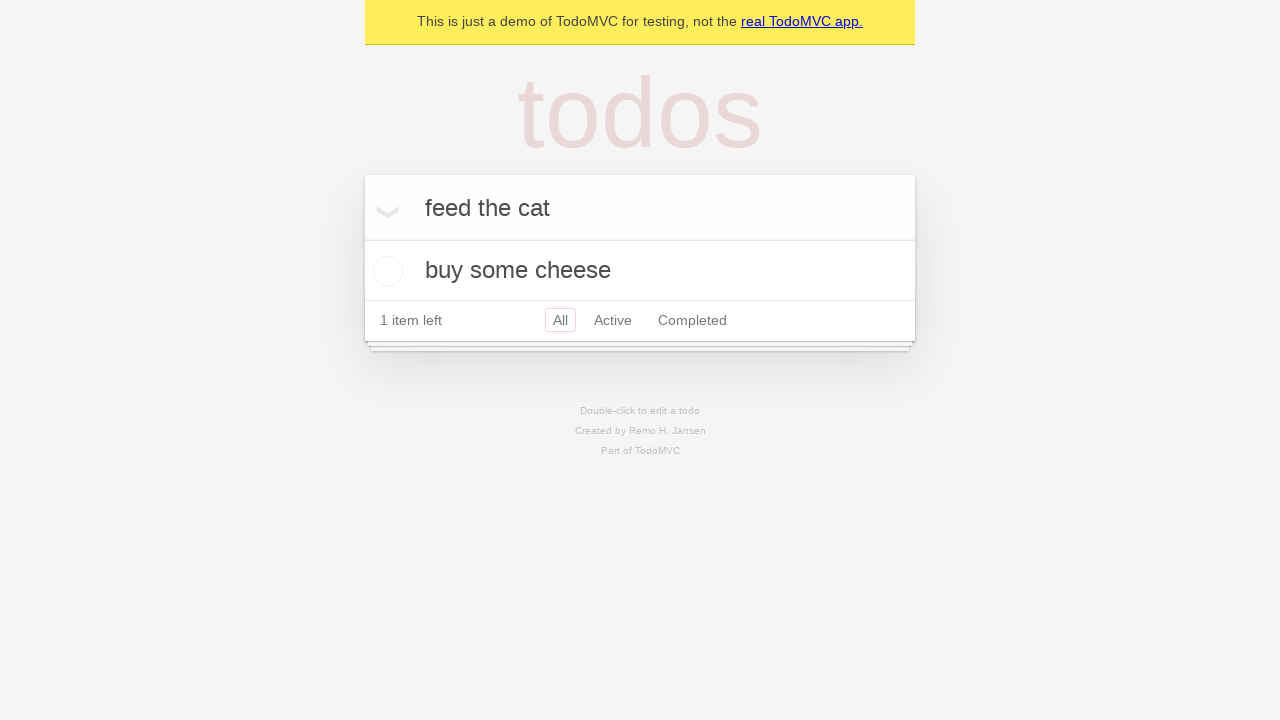

Pressed Enter to add second todo item on internal:attr=[placeholder="What needs to be done?"i]
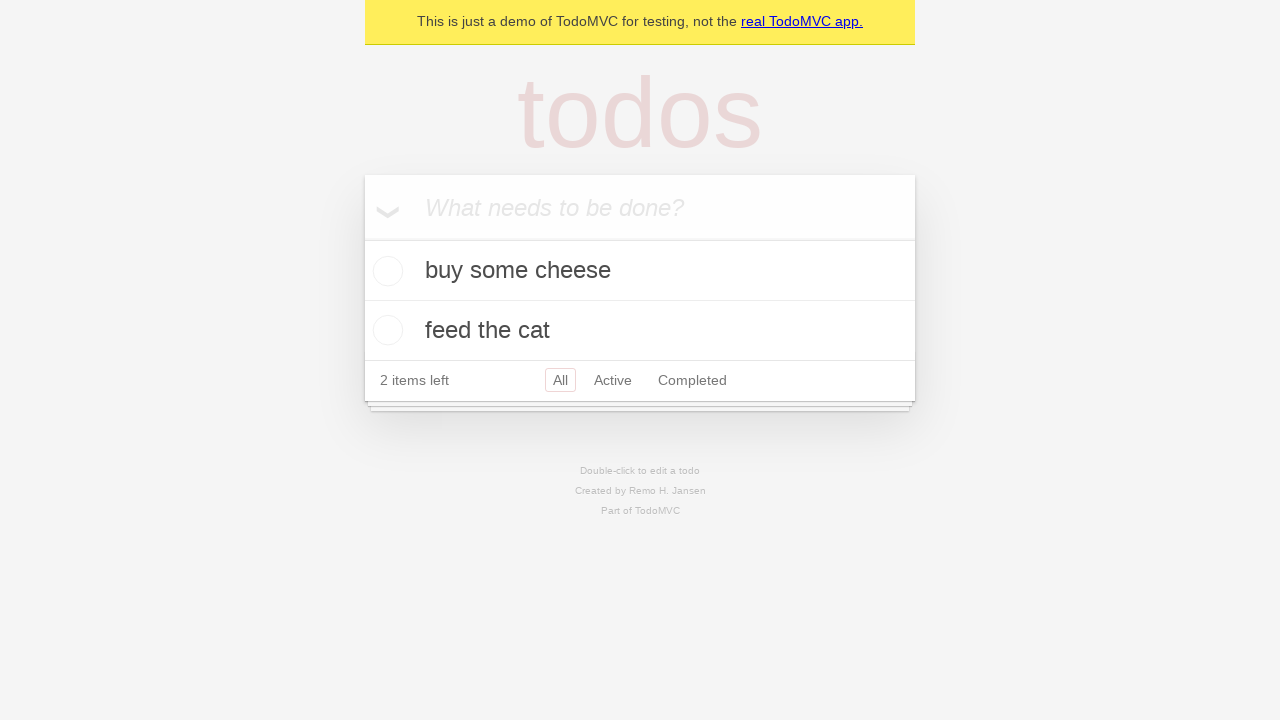

Filled input field with 'book a doctors appointment' on internal:attr=[placeholder="What needs to be done?"i]
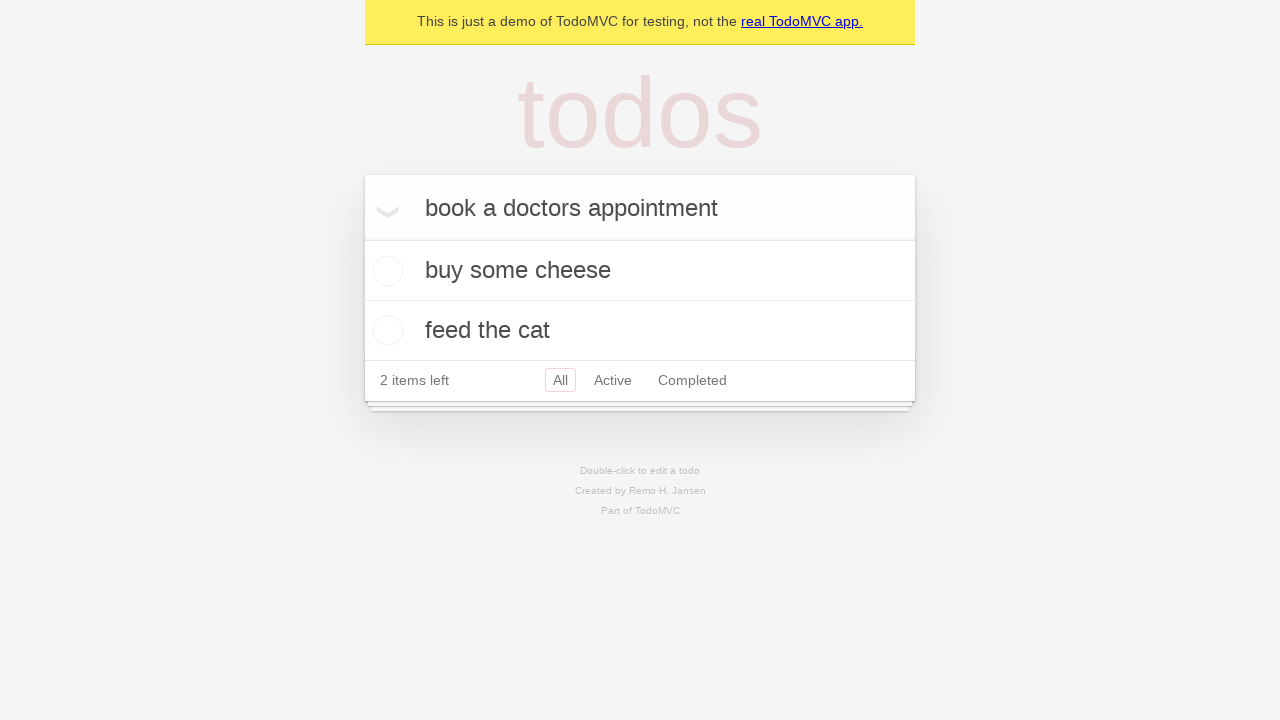

Pressed Enter to add third todo item on internal:attr=[placeholder="What needs to be done?"i]
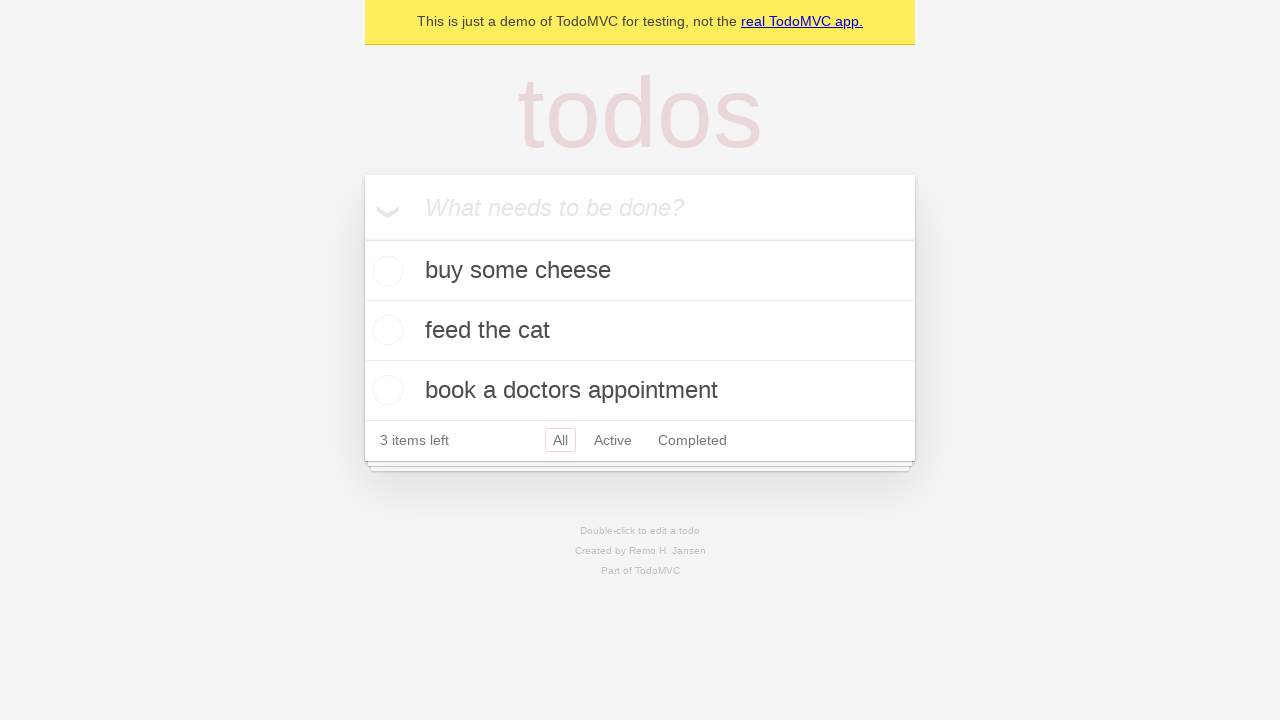

Checked 'Mark all as complete' toggle to complete all items at (362, 238) on internal:label="Mark all as complete"i
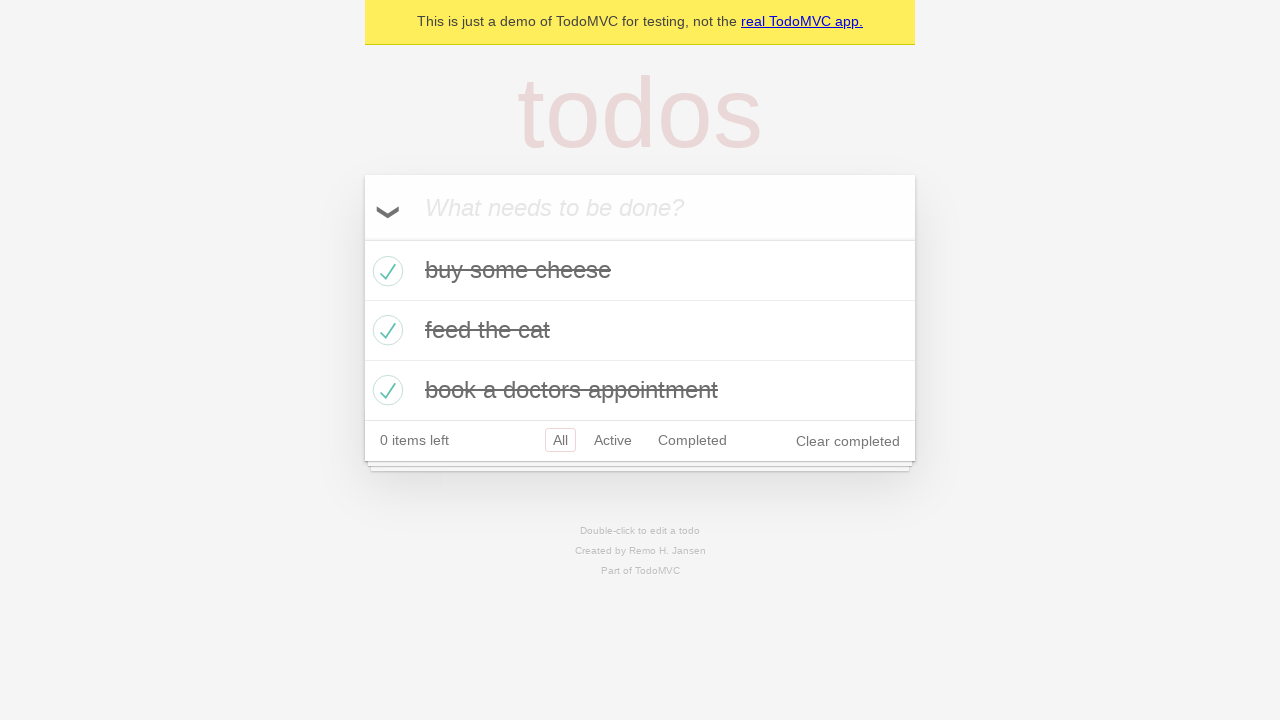

Unchecked first todo item at (385, 271) on internal:testid=[data-testid="todo-item"s] >> nth=0 >> internal:role=checkbox
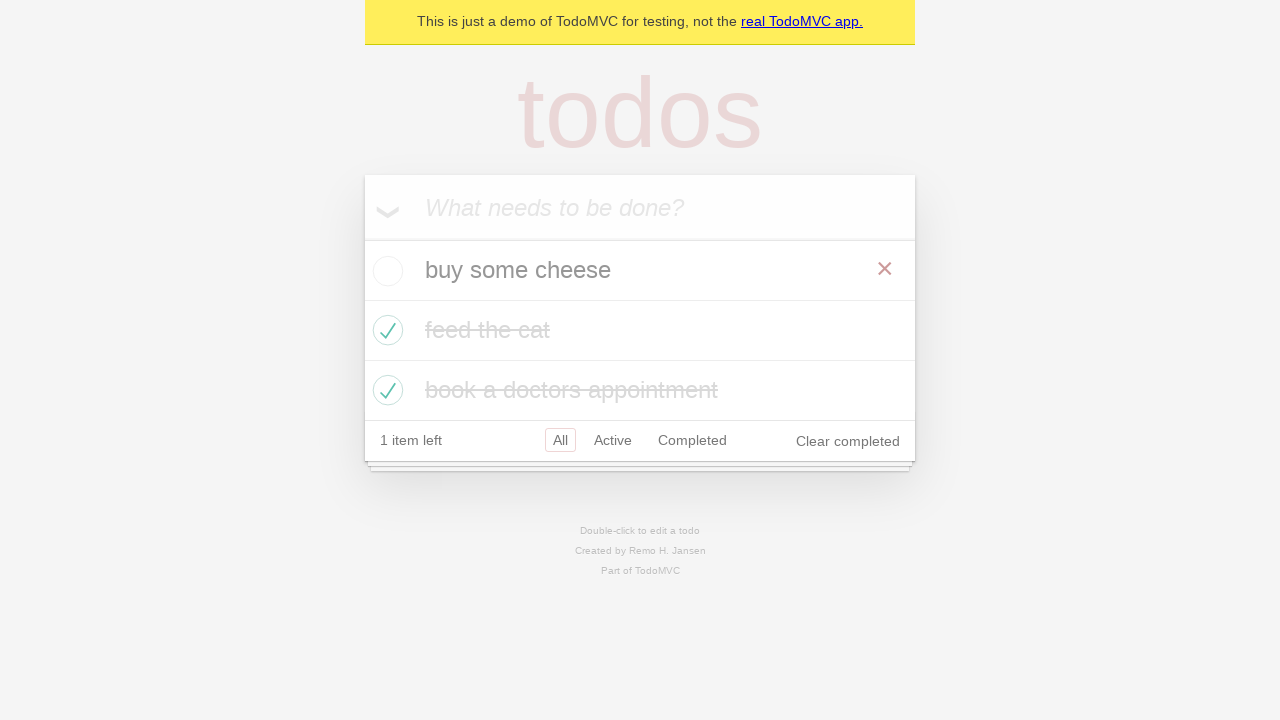

Checked first todo item again at (385, 271) on internal:testid=[data-testid="todo-item"s] >> nth=0 >> internal:role=checkbox
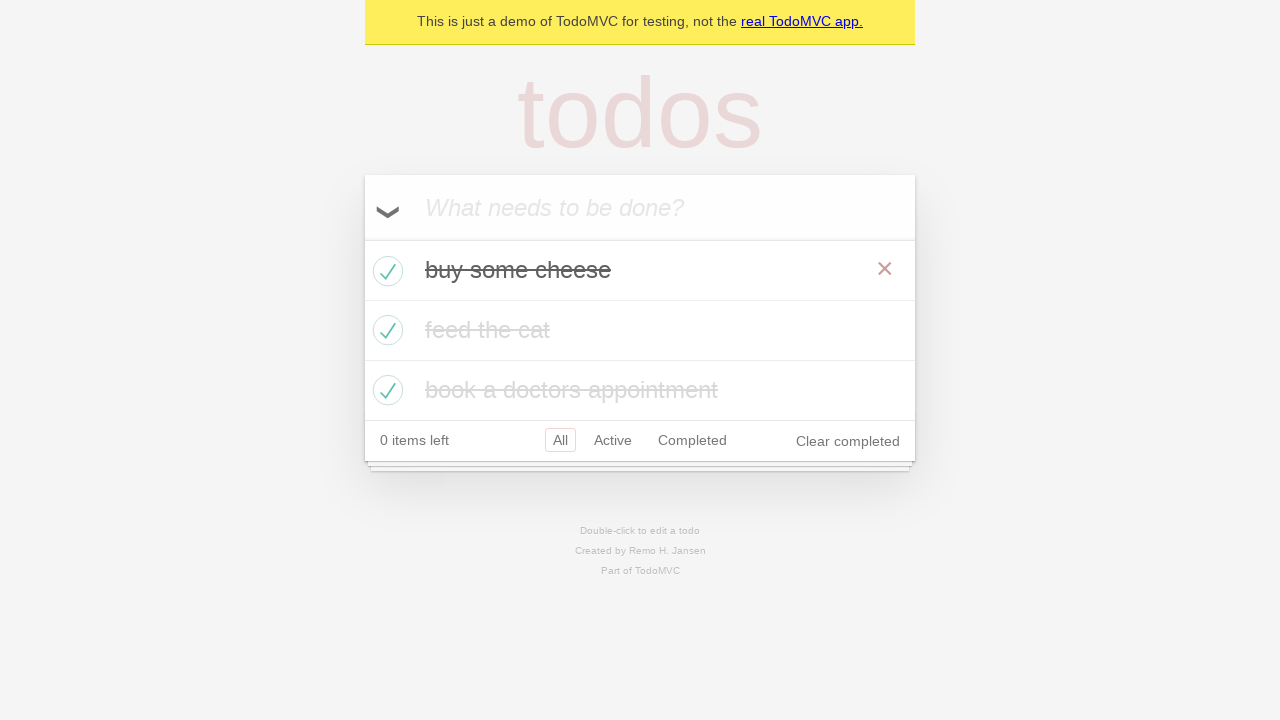

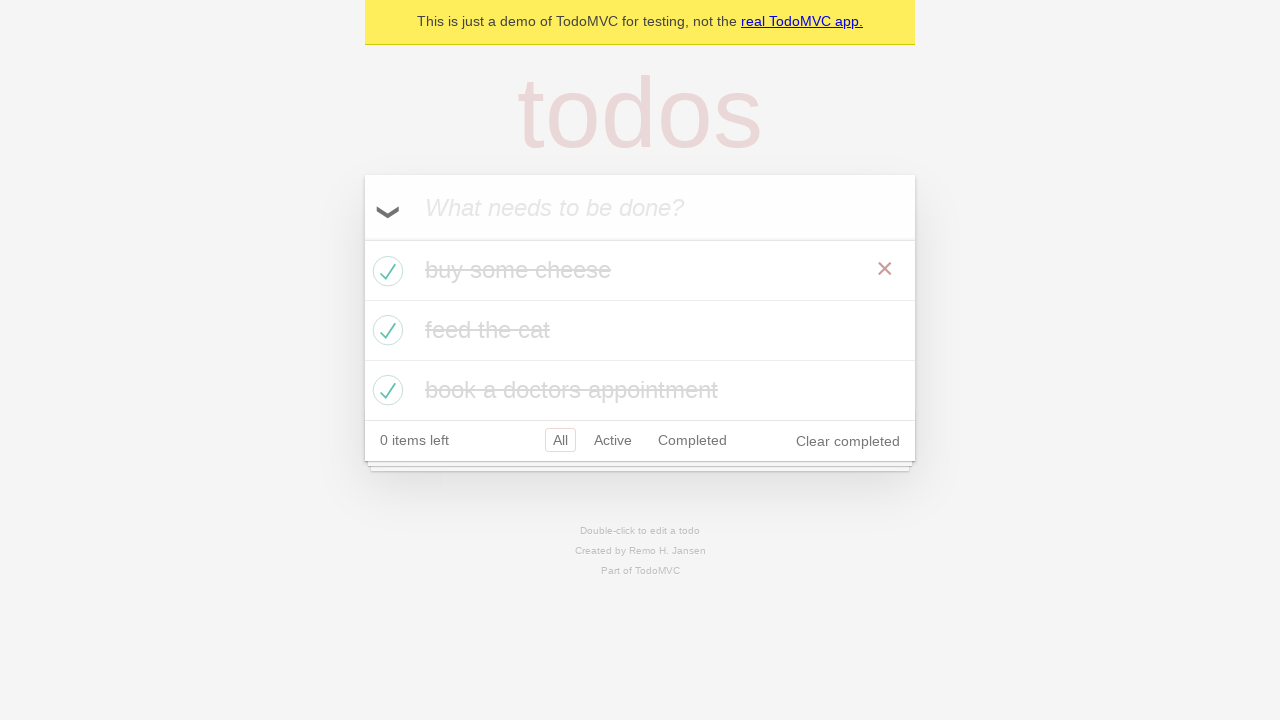